Tests functionality on page two by clicking through each activity level option and navigating back

Starting URL: https://dietsw.tutorplace.ru/

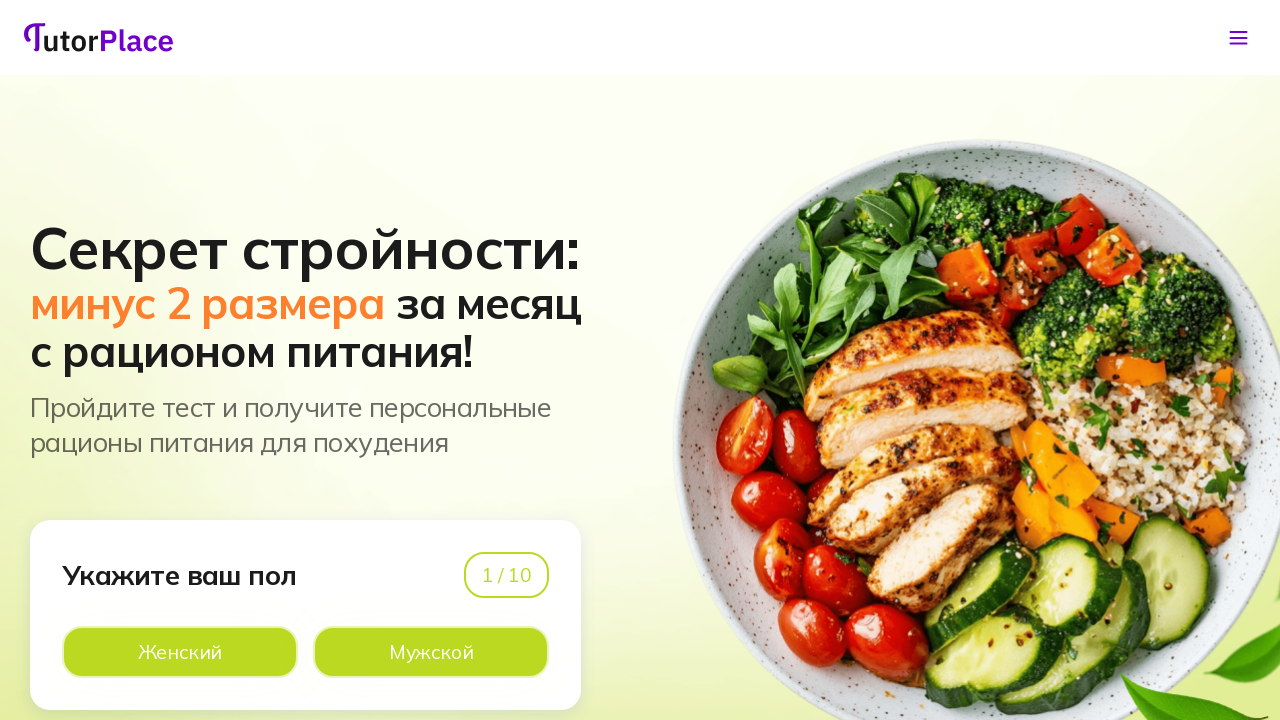

Clicked male option to navigate to page 2 at (431, 652) on xpath=//*[@id='app']/main/div/section[1]/div/div/div[1]/div[2]/div[2]/div[2]/lab
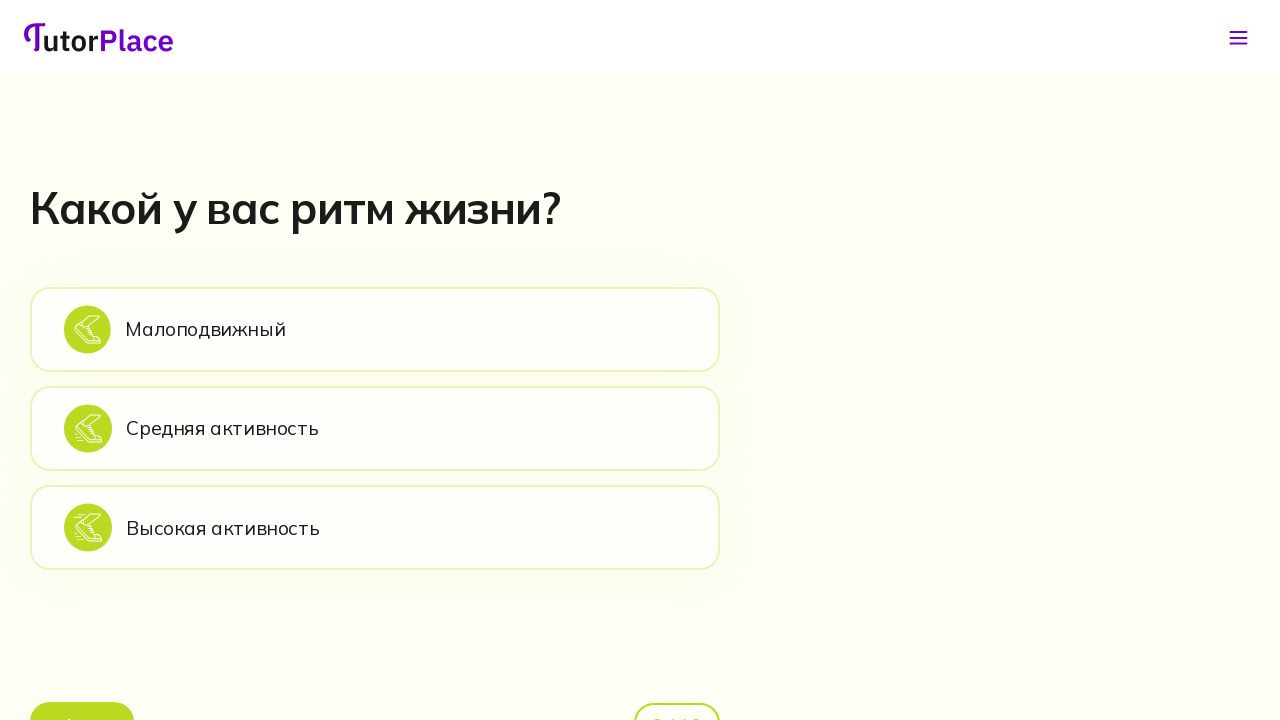

Clicked sedentary activity level option at (375, 329) on xpath=//*[@id='app']/main/div/section[2]/div/div/div[2]/div[1]/div[2]/div[1]/lab
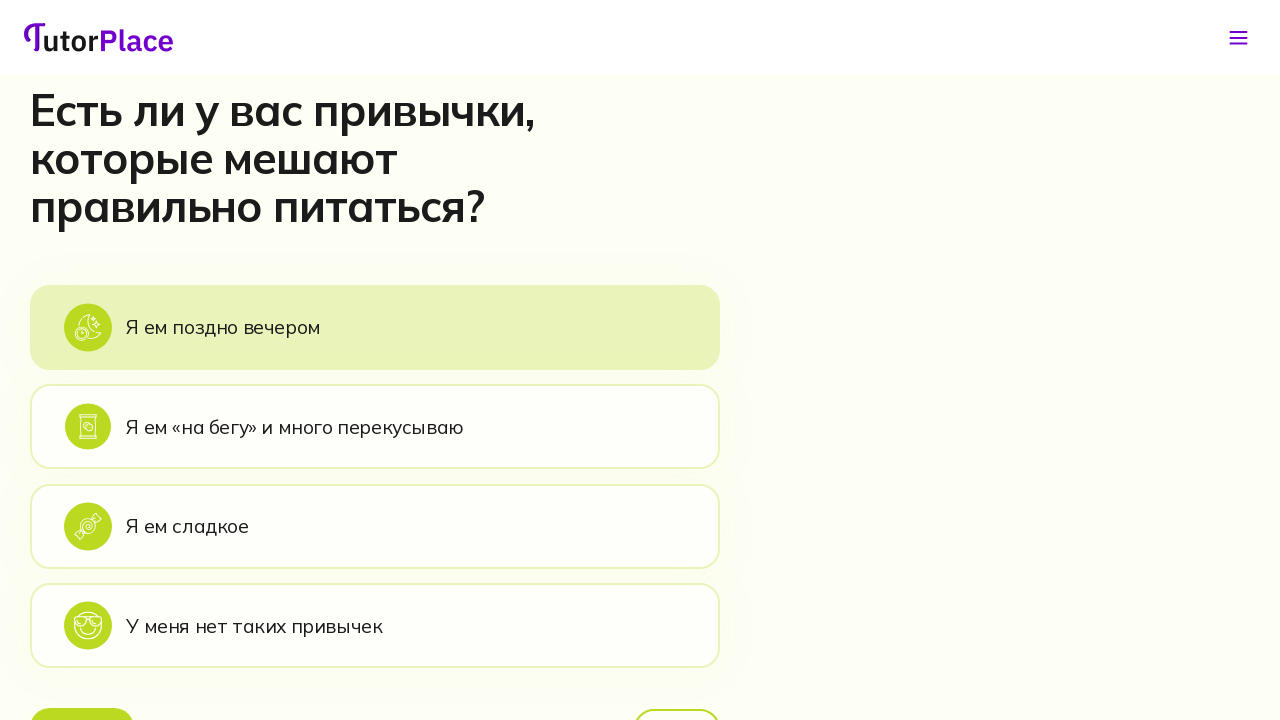

Clicked back button to return to previous state at (82, 696) on xpath=//*[@id='app']/main/div/section[3]/div/div/div[2]/div[1]/div[3]/button
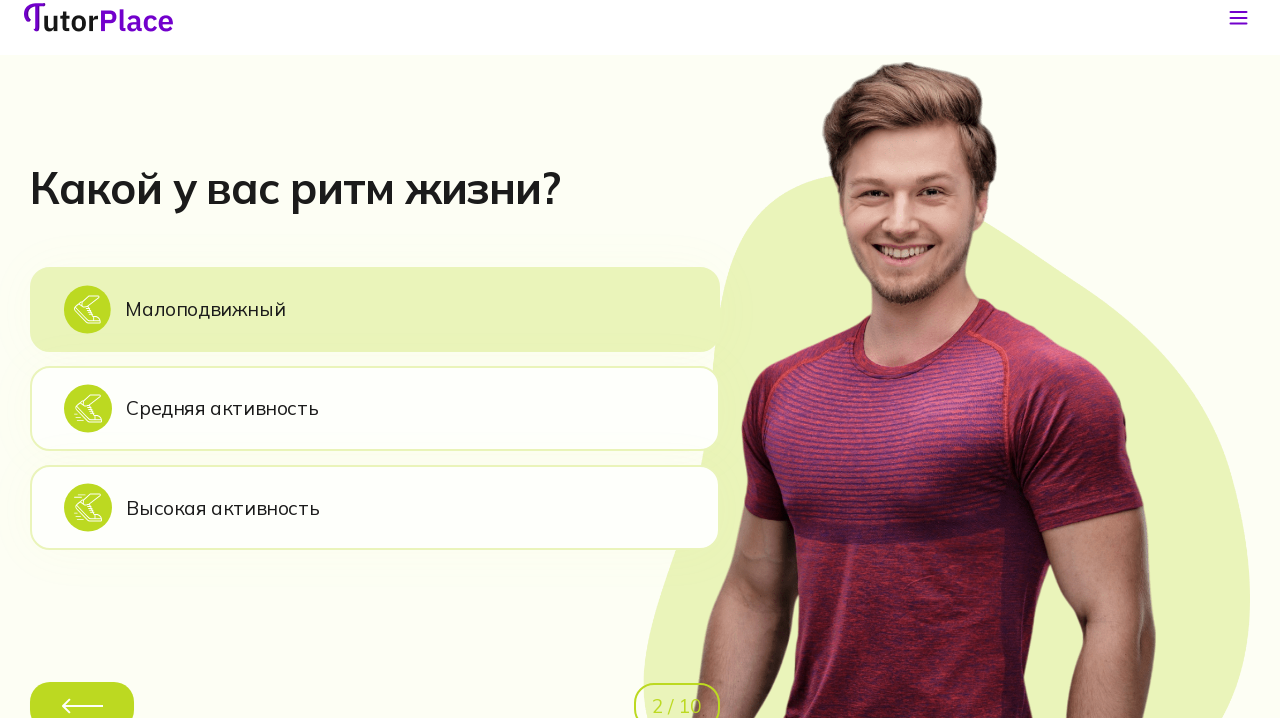

Clicked average activity level option at (375, 428) on xpath=//*[@id='app']/main/div/section[2]/div/div/div[2]/div[1]/div[2]/div[2]/lab
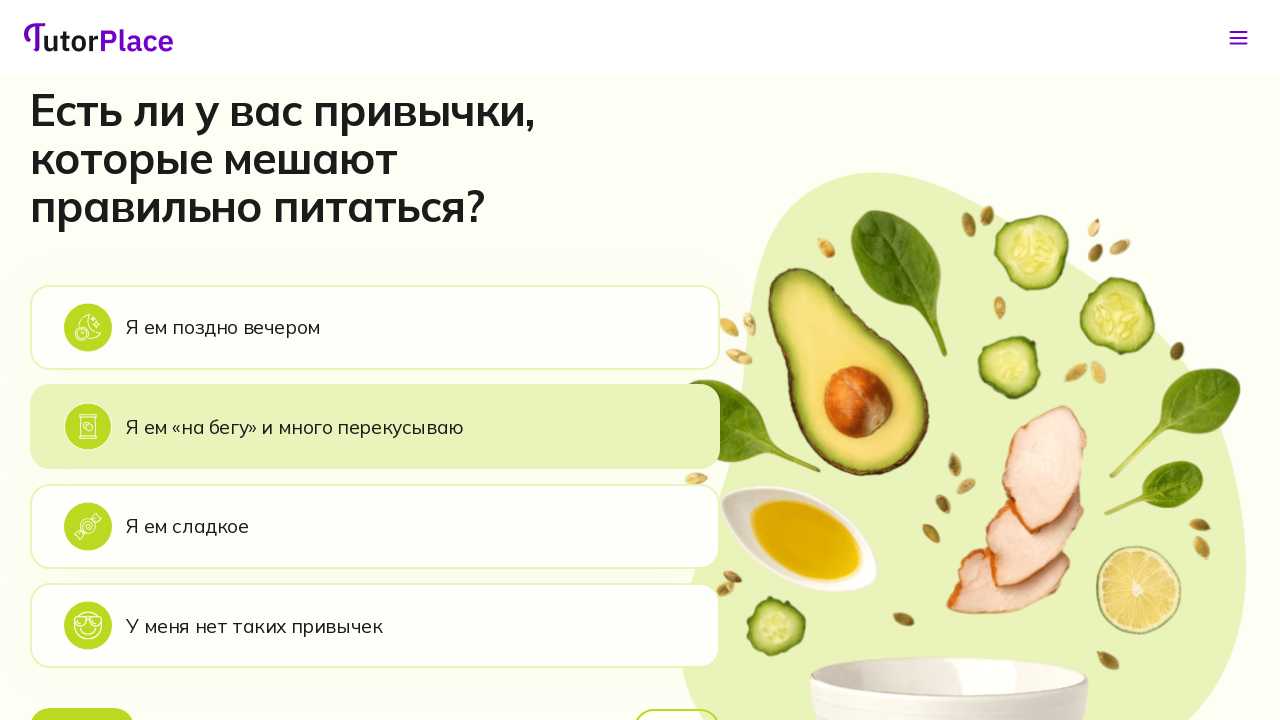

Clicked back button to return to previous state at (82, 696) on xpath=//*[@id='app']/main/div/section[3]/div/div/div[2]/div[1]/div[3]/button
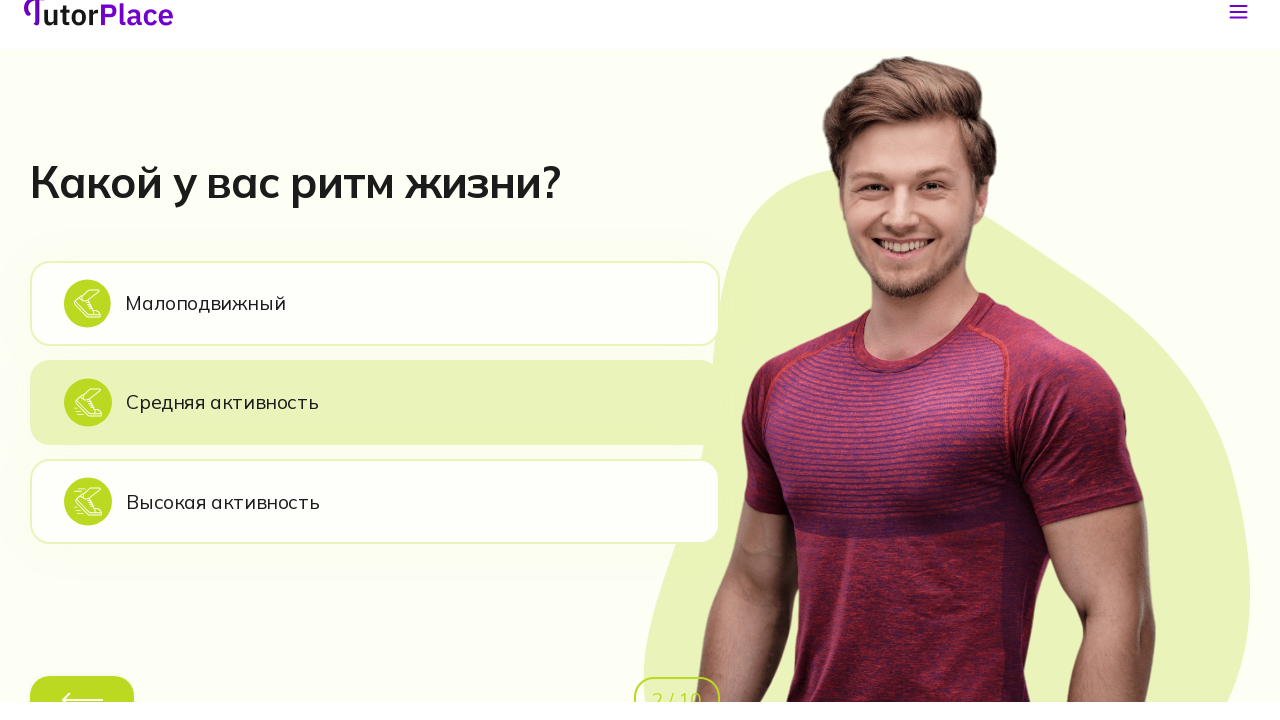

Clicked high activity level option at (375, 528) on xpath=//*[@id='app']/main/div/section[2]/div/div/div[2]/div[1]/div[2]/div[3]/lab
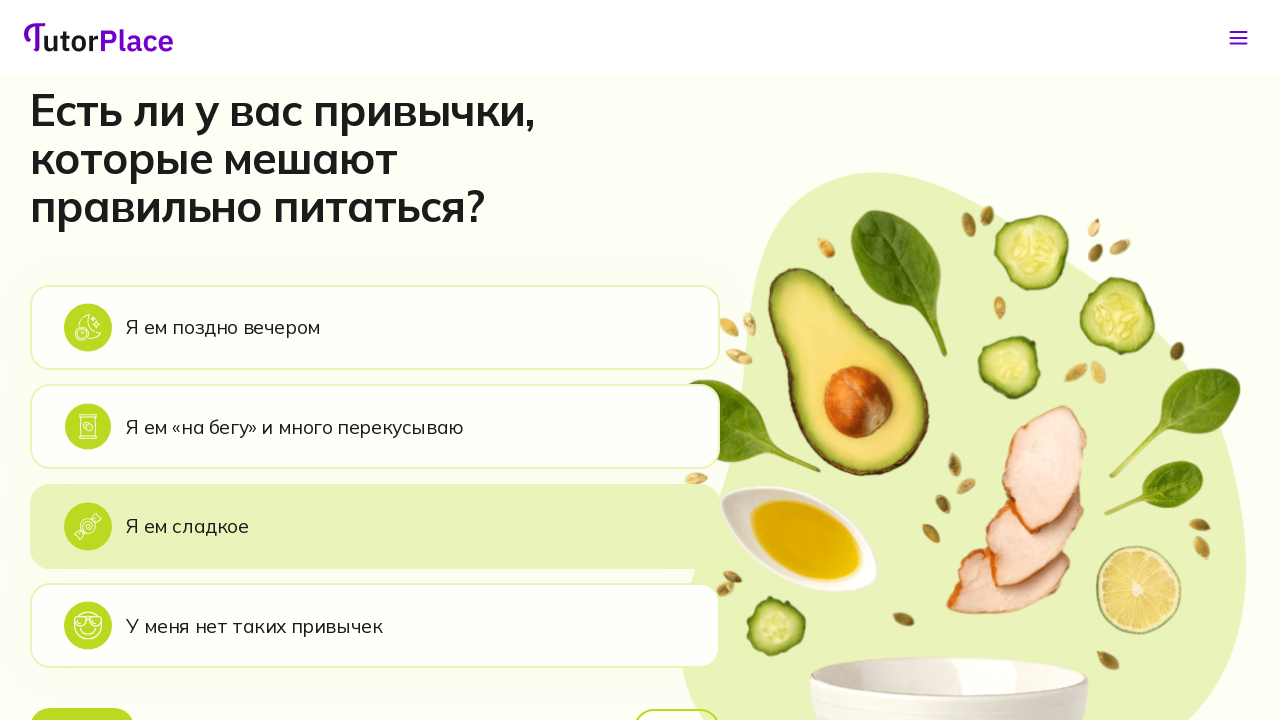

Clicked back button to return to previous state at (82, 696) on xpath=//*[@id='app']/main/div/section[3]/div/div/div[2]/div[1]/div[3]/button
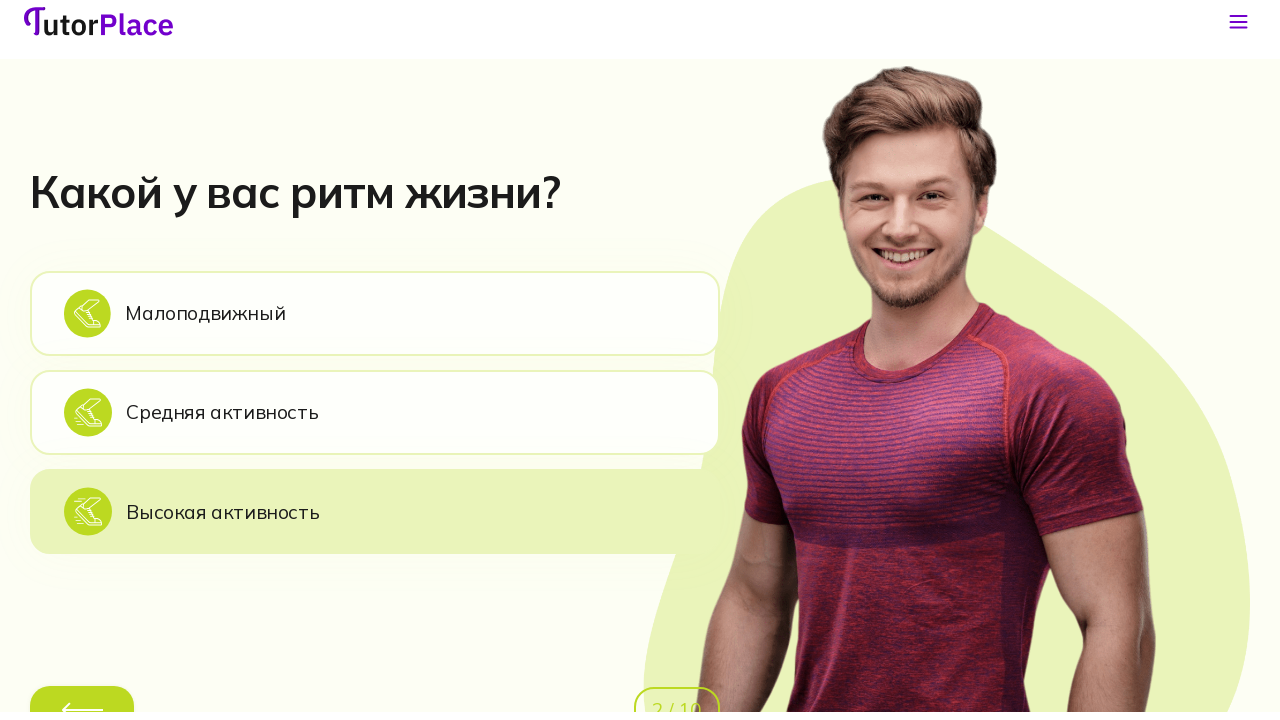

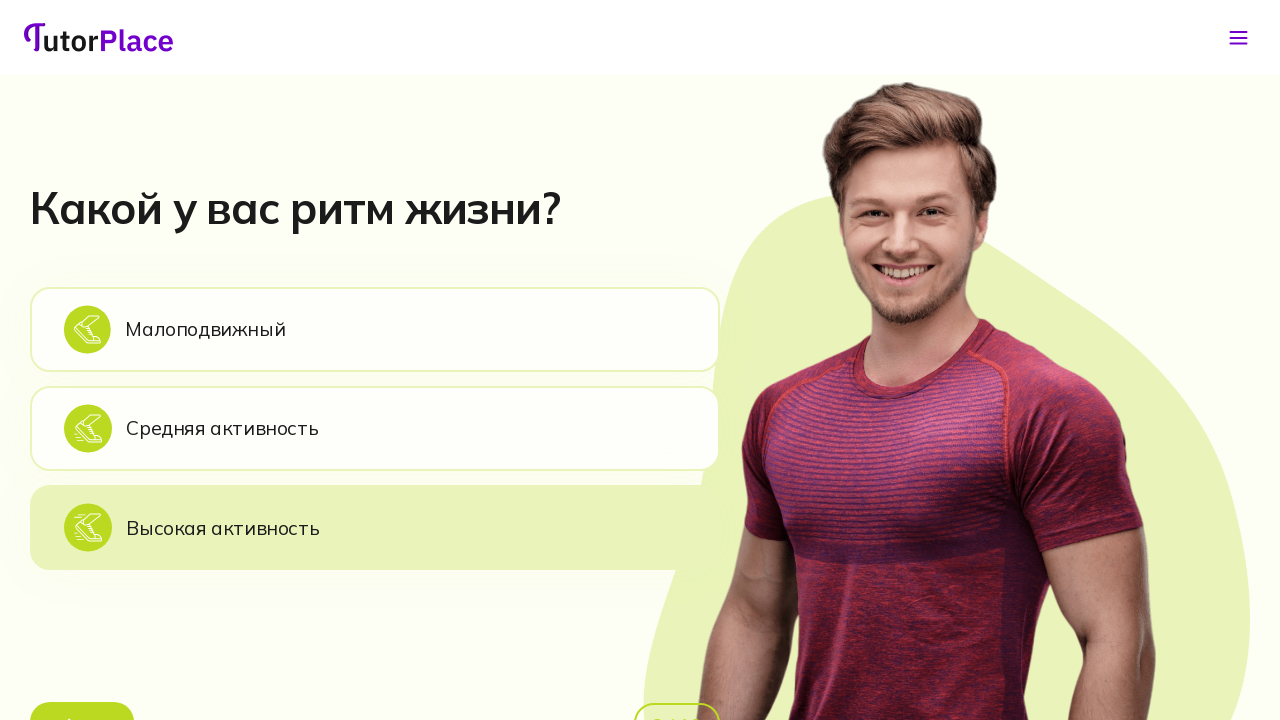